Tests JavaScript prompt by clicking the third button, entering text into the prompt, and verifying the entered text appears in the result

Starting URL: https://the-internet.herokuapp.com/javascript_alerts

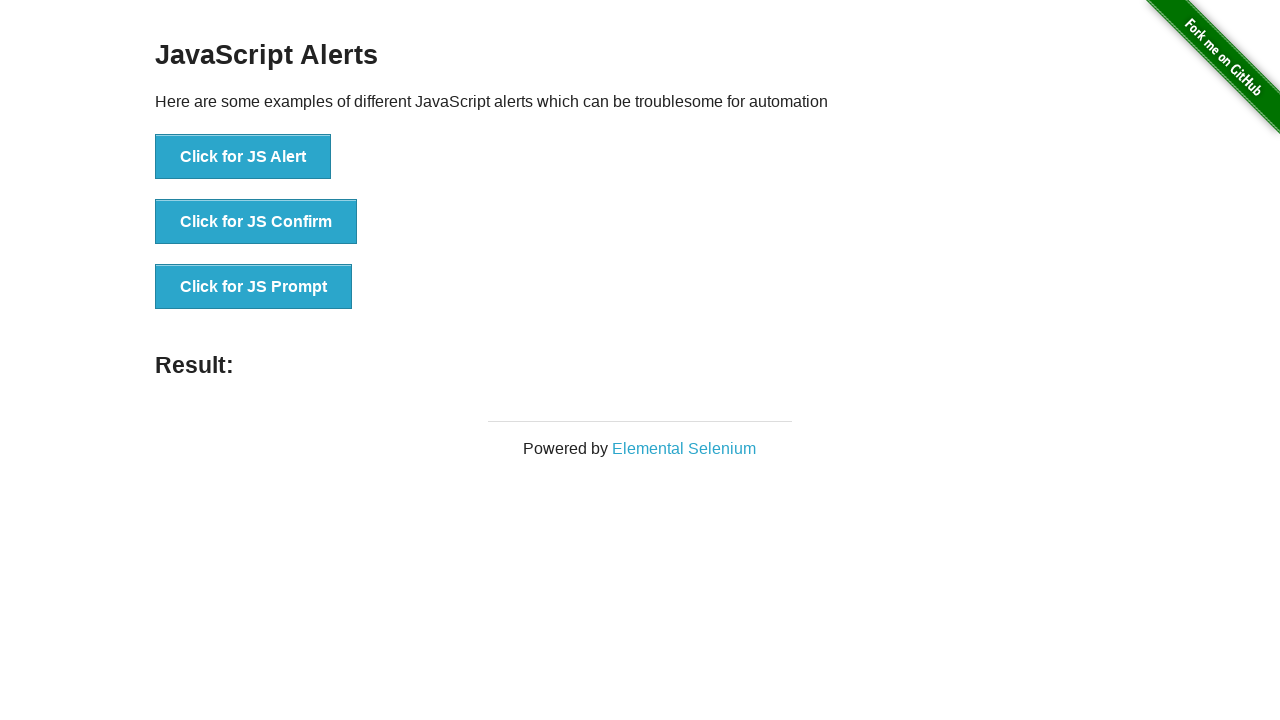

Set up dialog handler to accept prompt with text 'Hasan BABA'
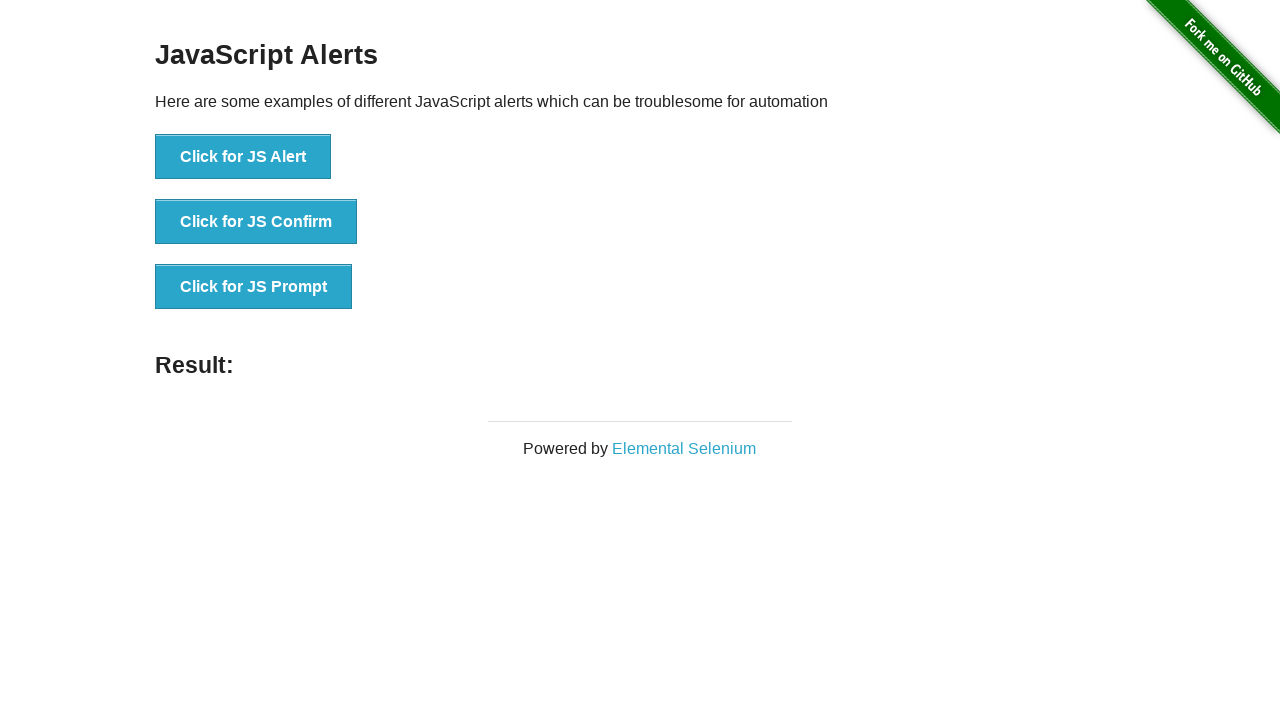

Clicked the JS Prompt button at (254, 287) on button:has-text("Click for JS Prompt")
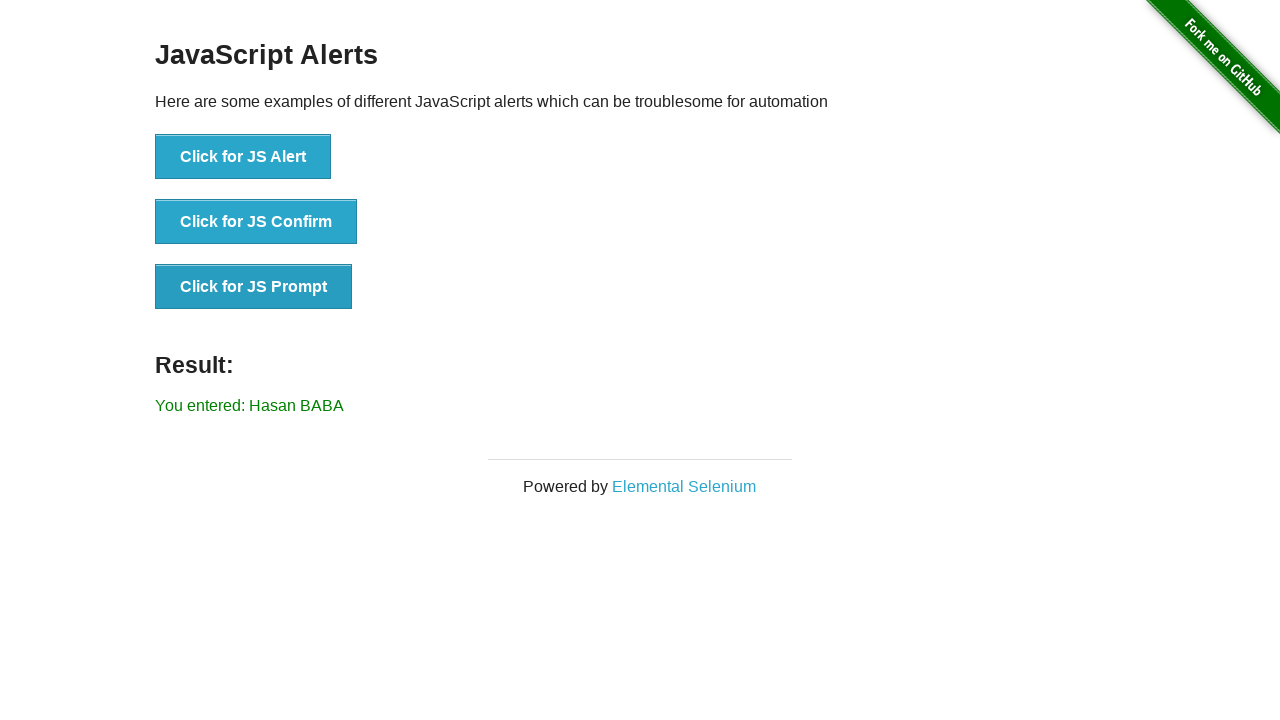

Verified that entered text 'Hasan BABA' appears in the result message
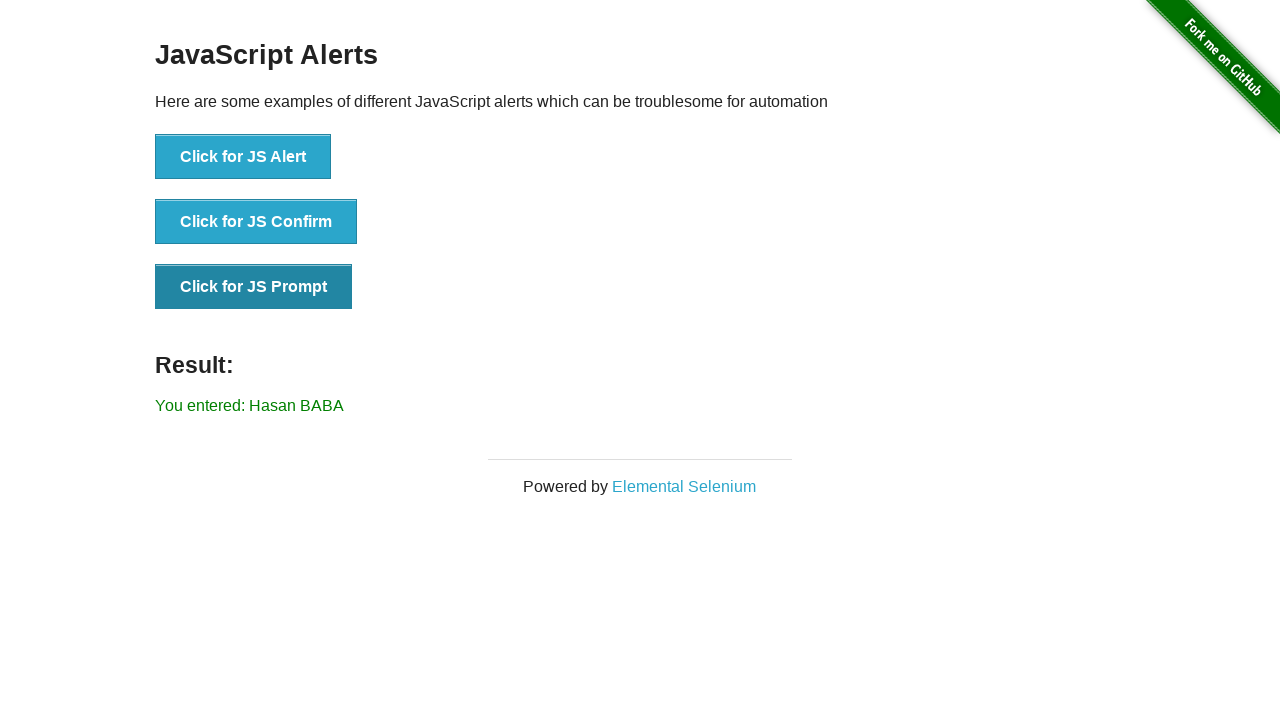

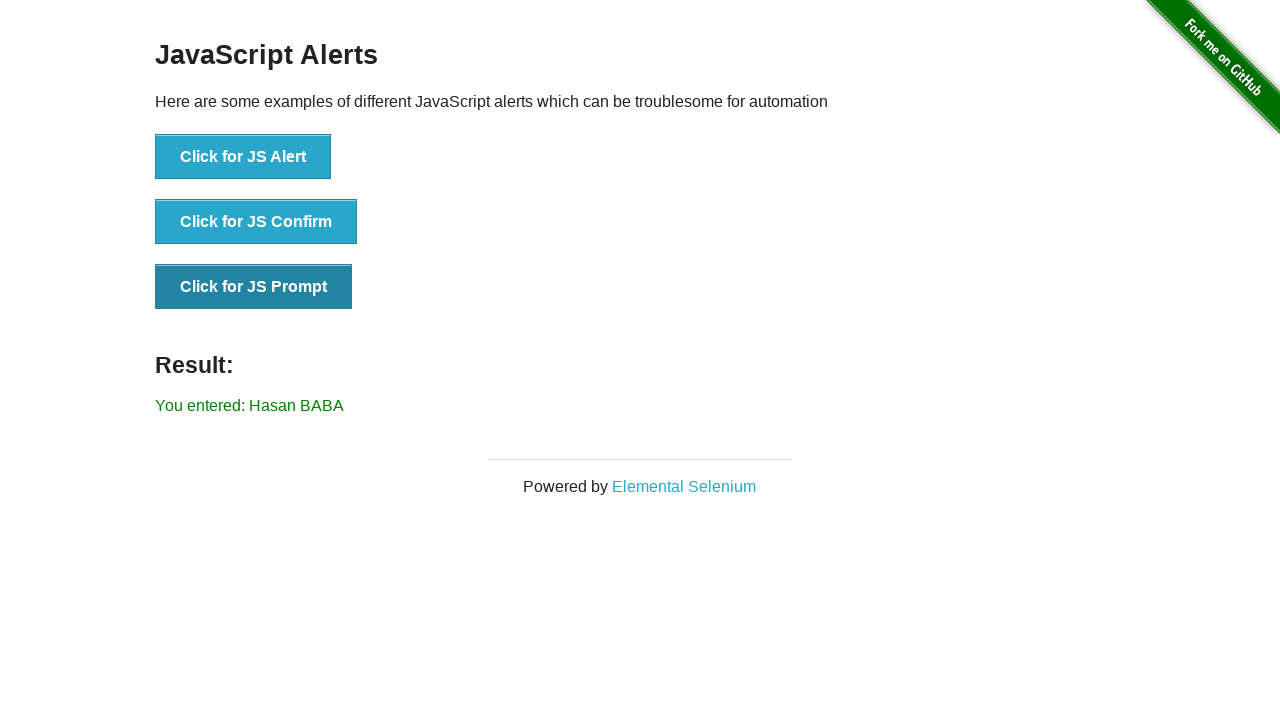